Navigates to the RPA Challenge website and clicks the "Start" button to begin the challenge timer

Starting URL: https://rpachallenge.com/

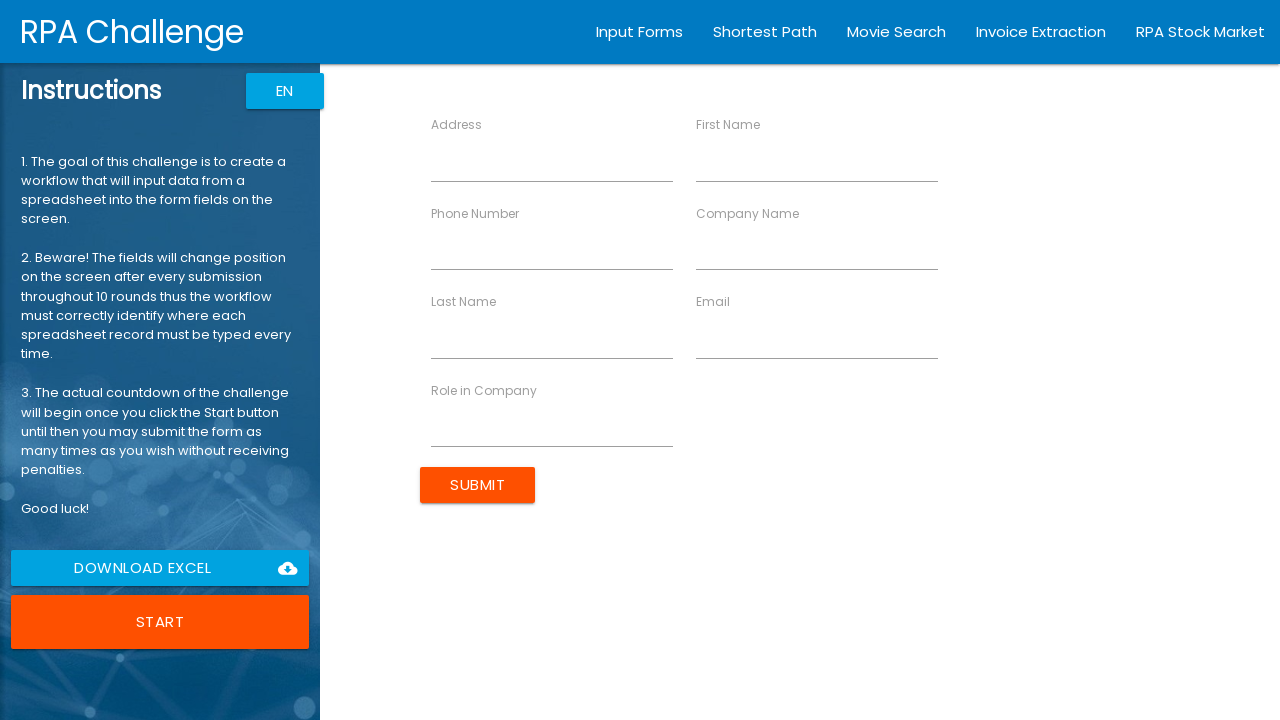

Navigated to RPA Challenge website
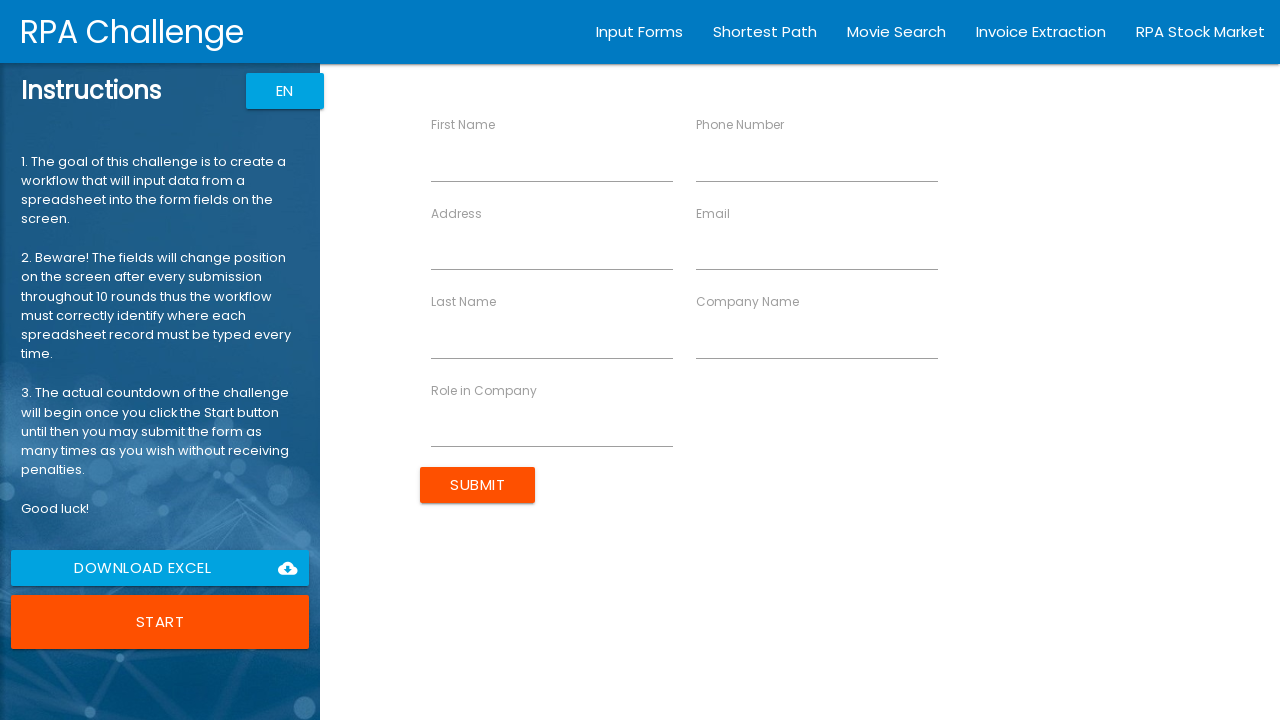

Clicked the Start button to begin the challenge timer at (160, 622) on button:text('Start')
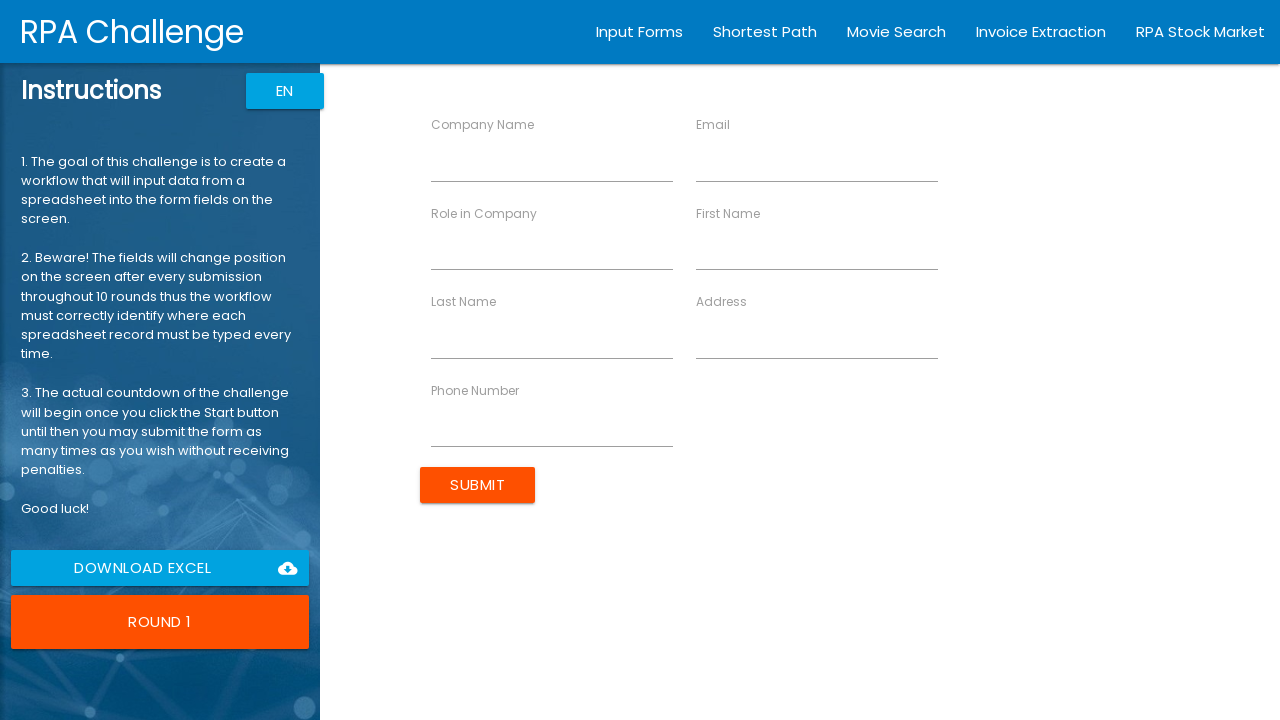

Waited 1 second to confirm the challenge has started
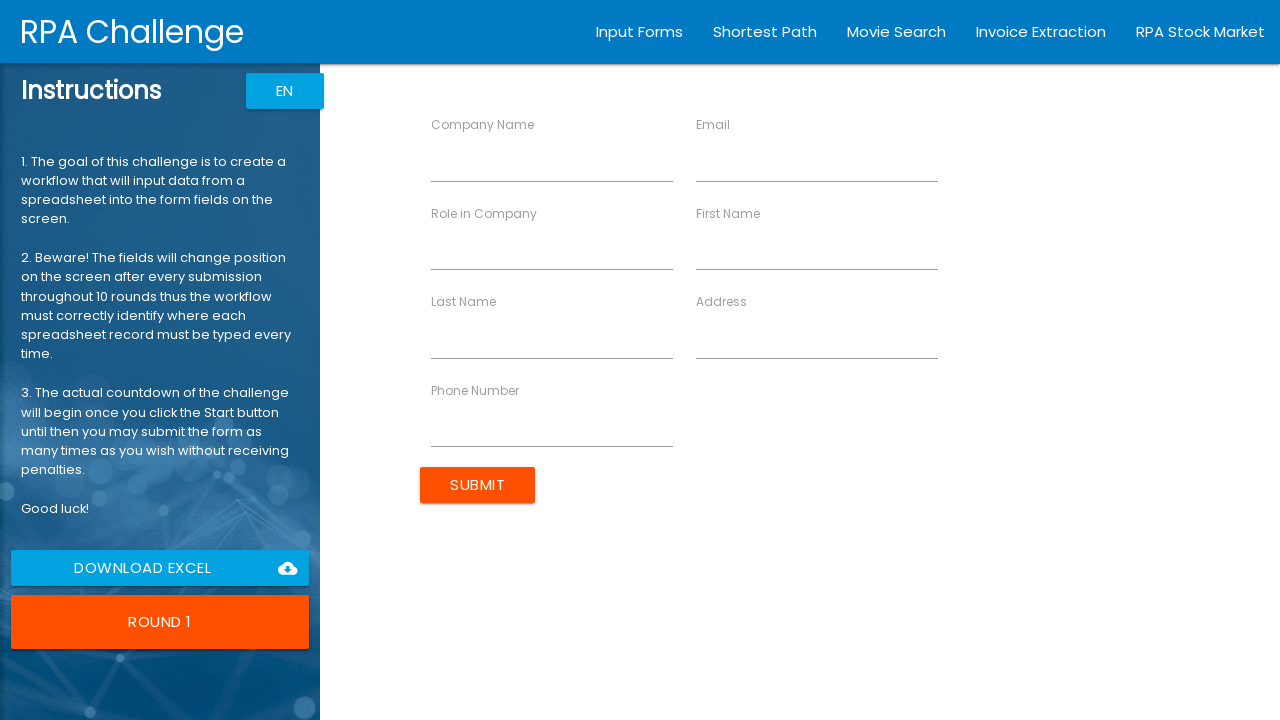

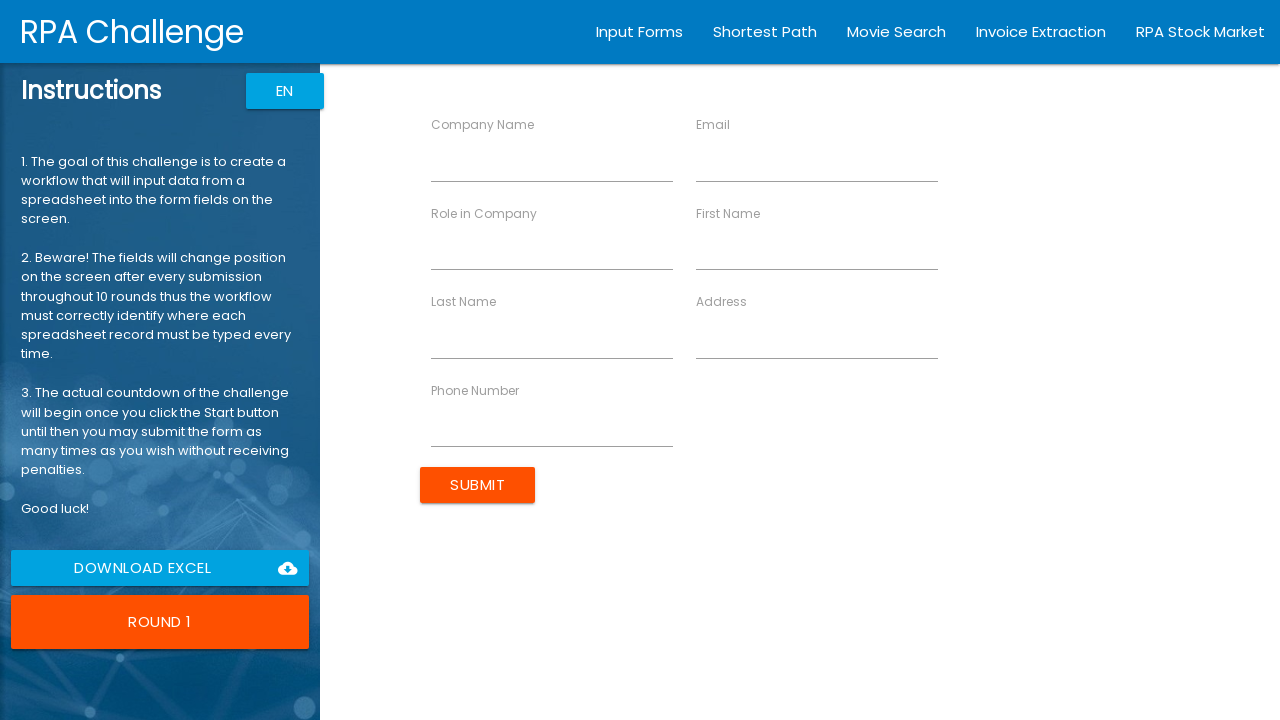